Tests hover functionality to display tooltip on a button

Starting URL: https://demoqa.com/tool-tips

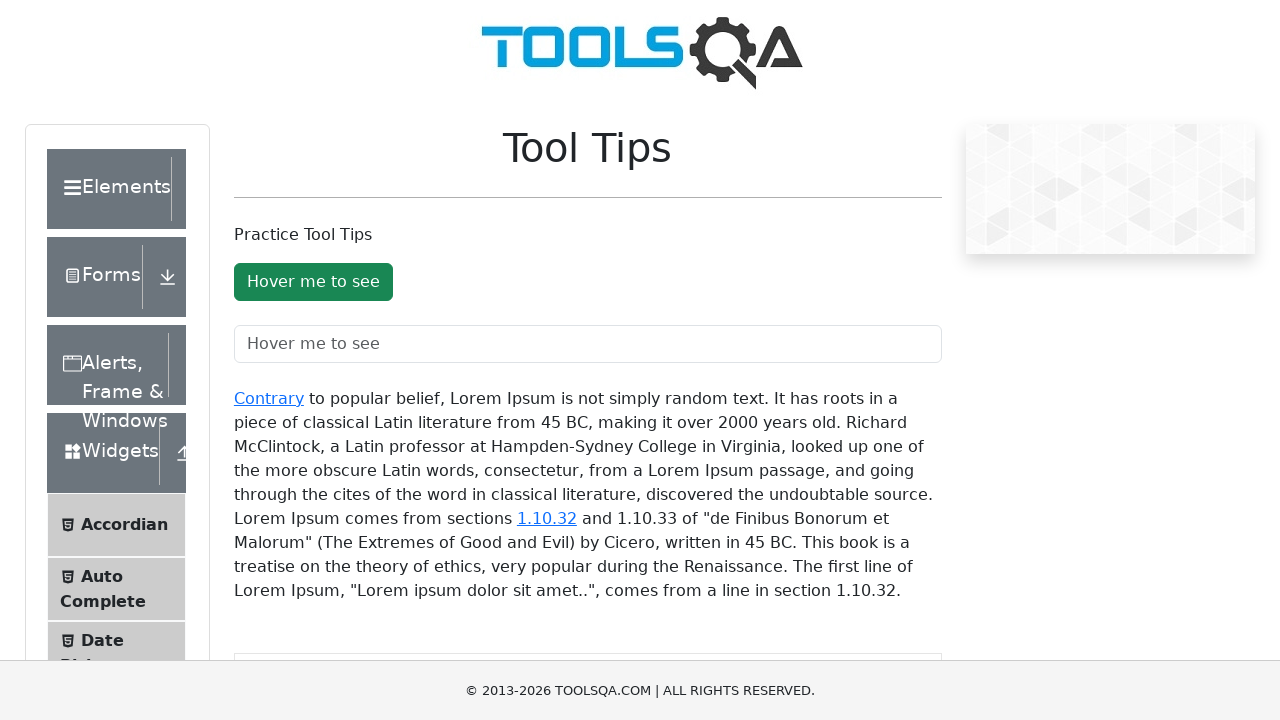

Located hover button element with ID 'toolTipButton'
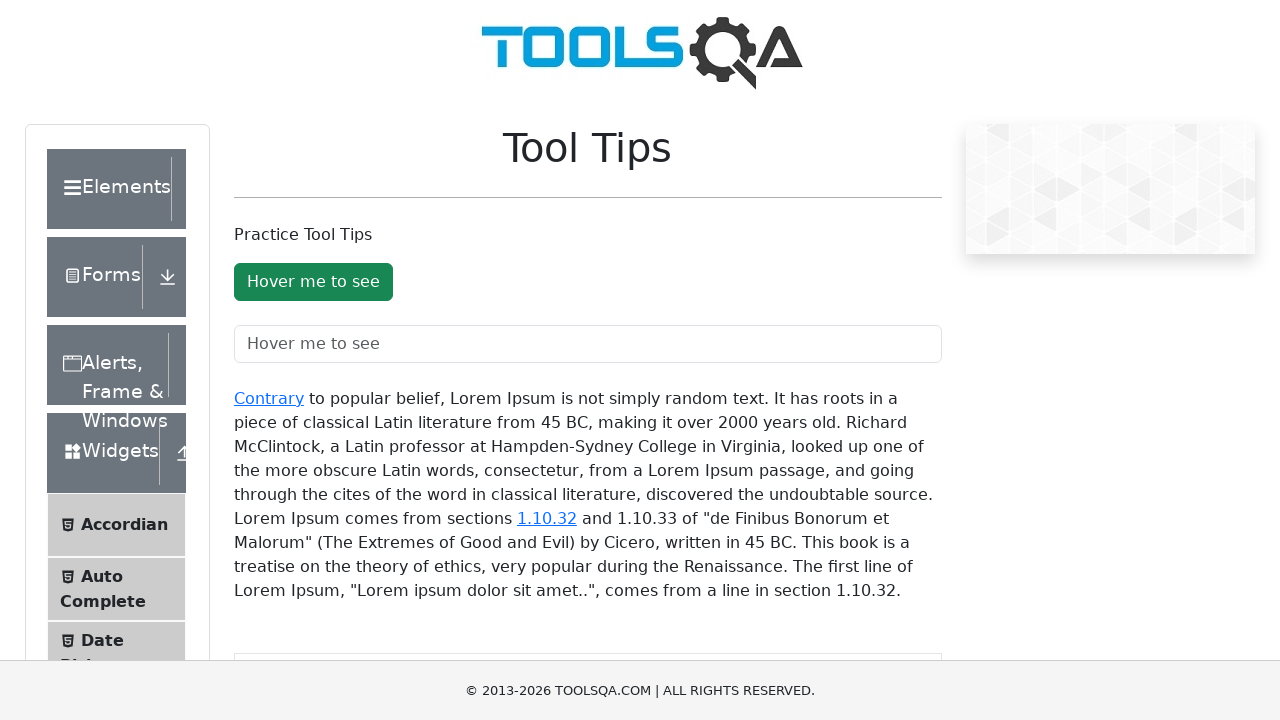

Hovered over the button to trigger tooltip display at (313, 282) on #toolTipButton
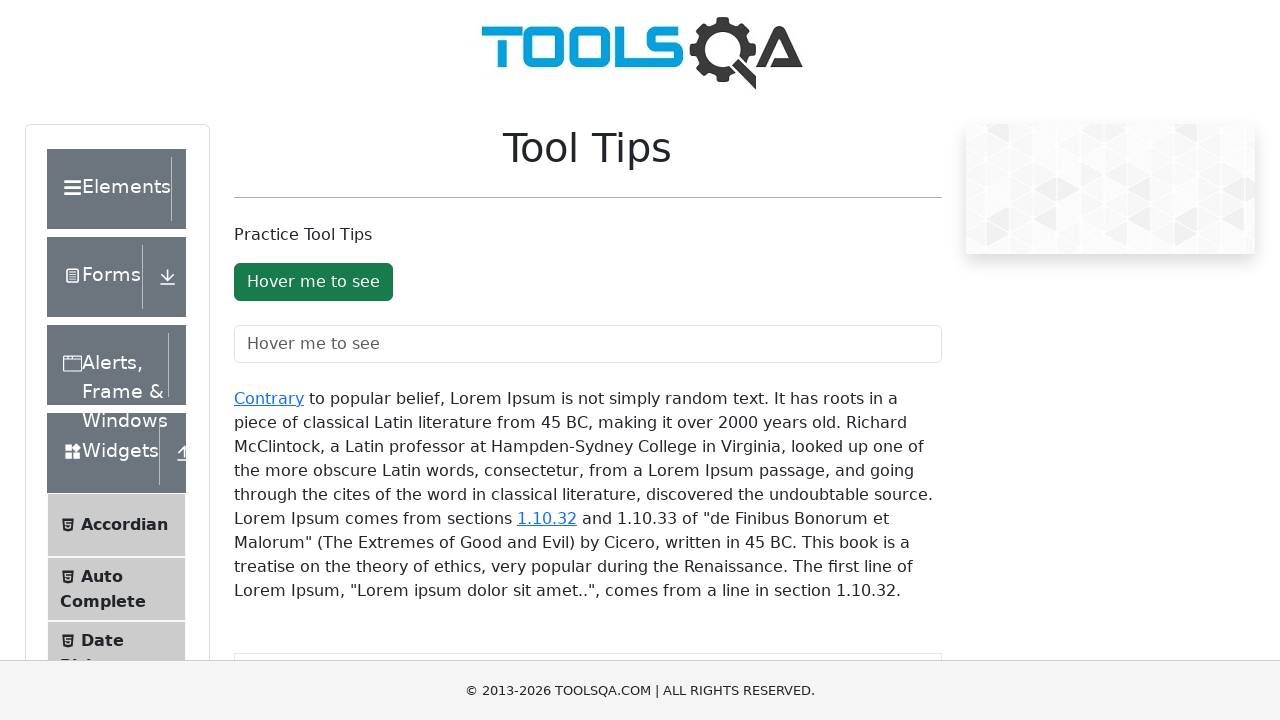

Waited 500ms for tooltip to appear
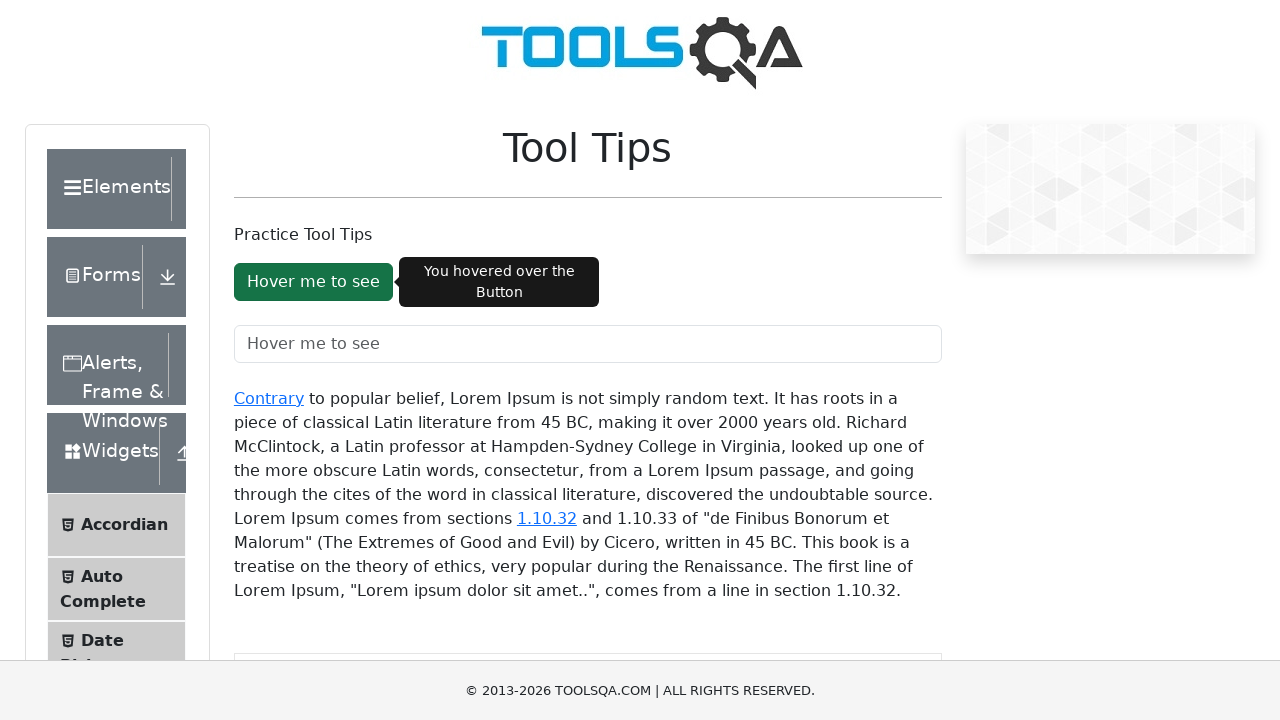

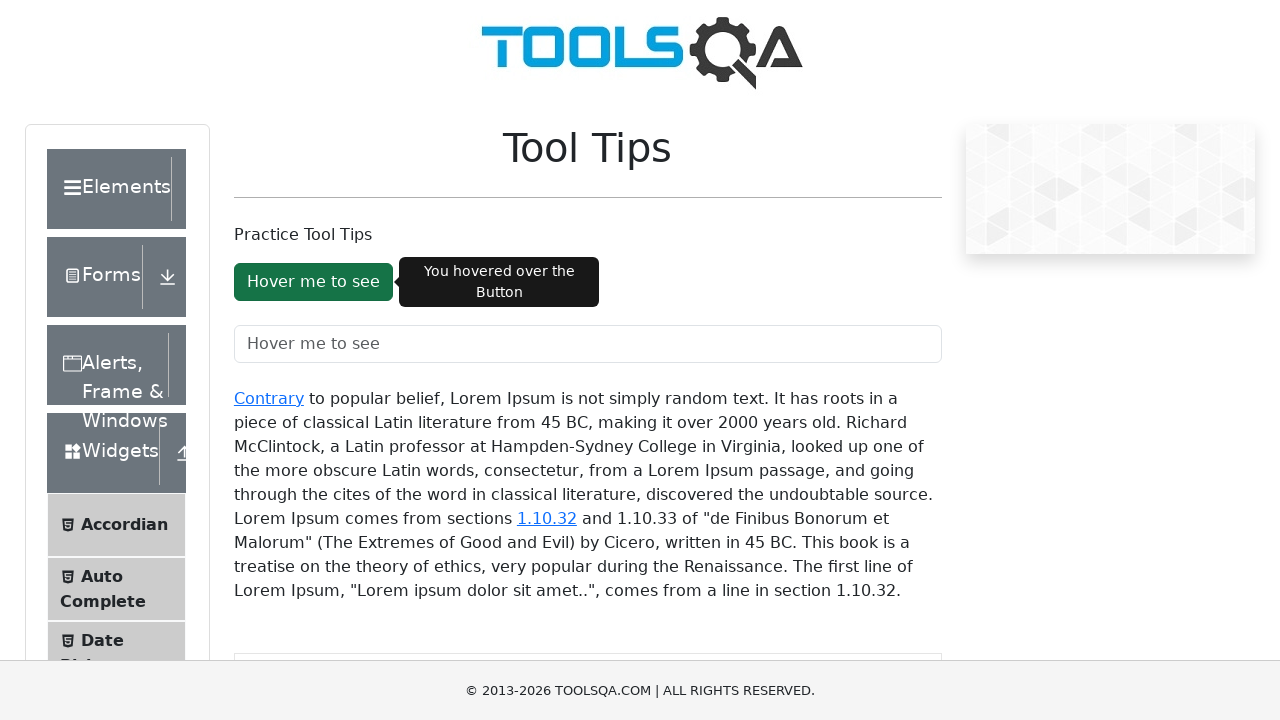